Waits for a price to drop to $100, clicks a booking button, then solves a mathematical problem and submits the answer

Starting URL: http://suninjuly.github.io/explicit_wait2.html

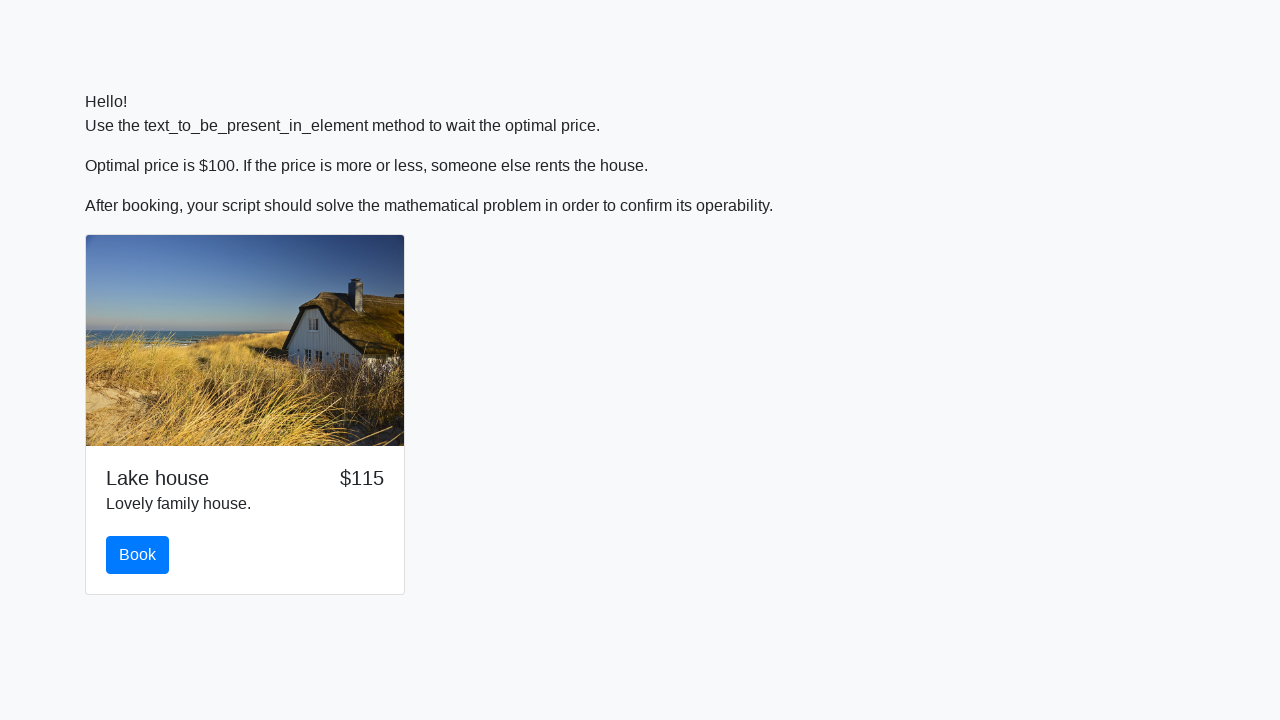

Scrolled Book button into view
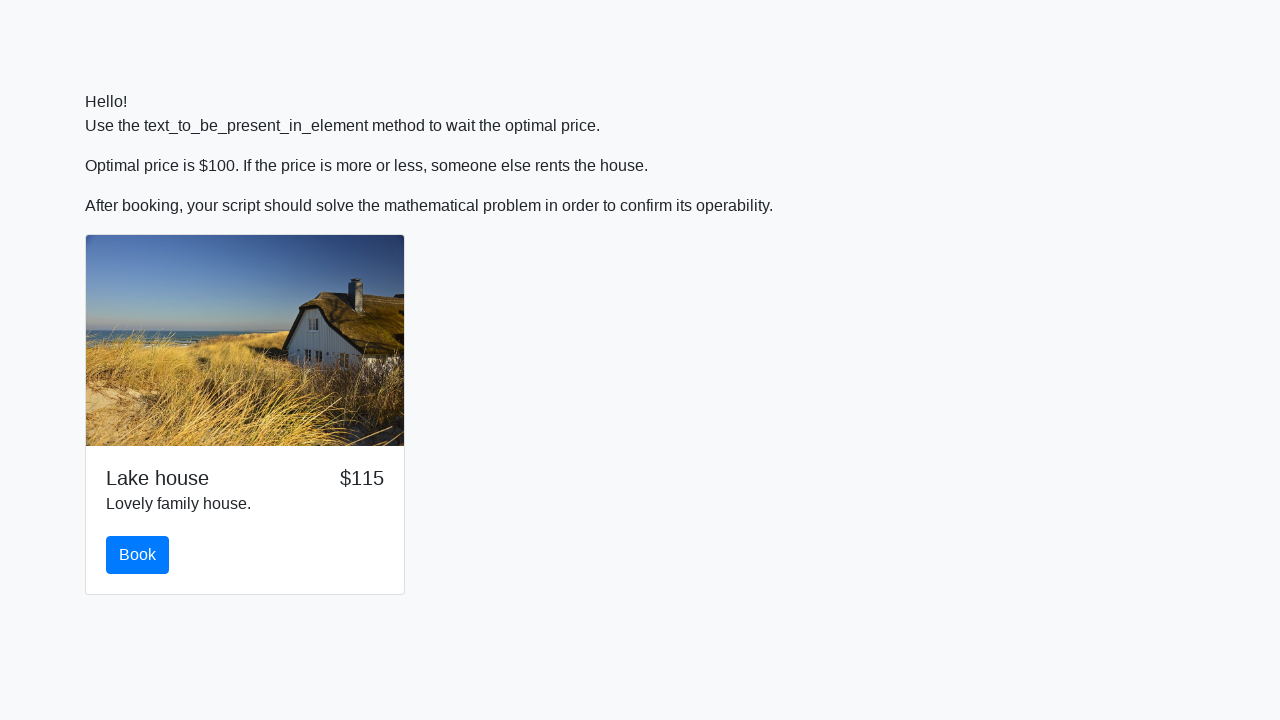

Price dropped to $100, wait condition satisfied
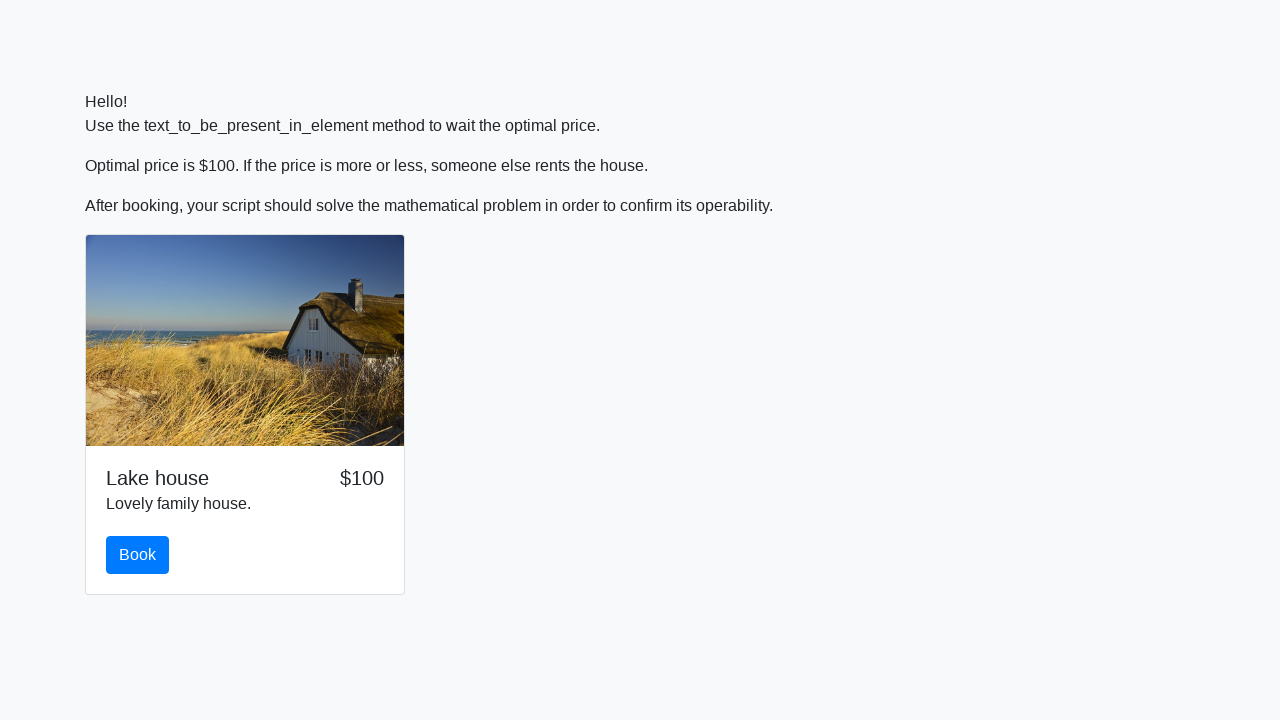

Clicked the Book button at (138, 555) on #book
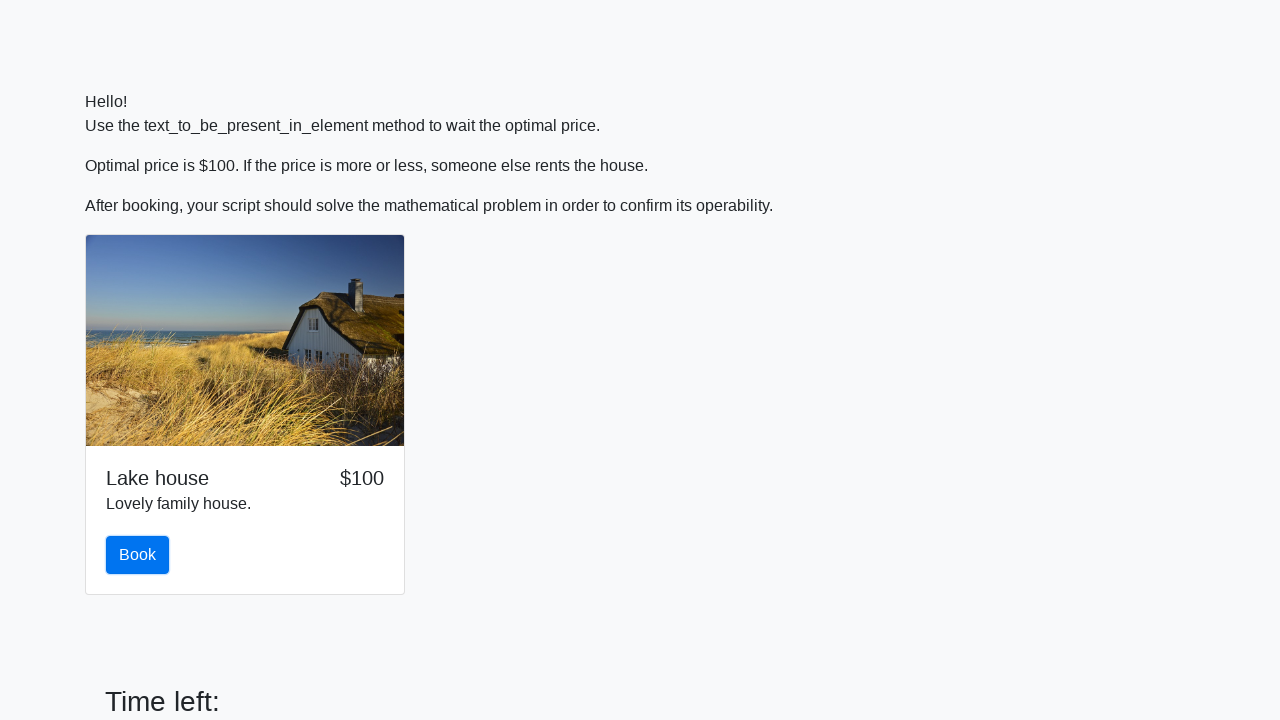

Retrieved x value from page: 266
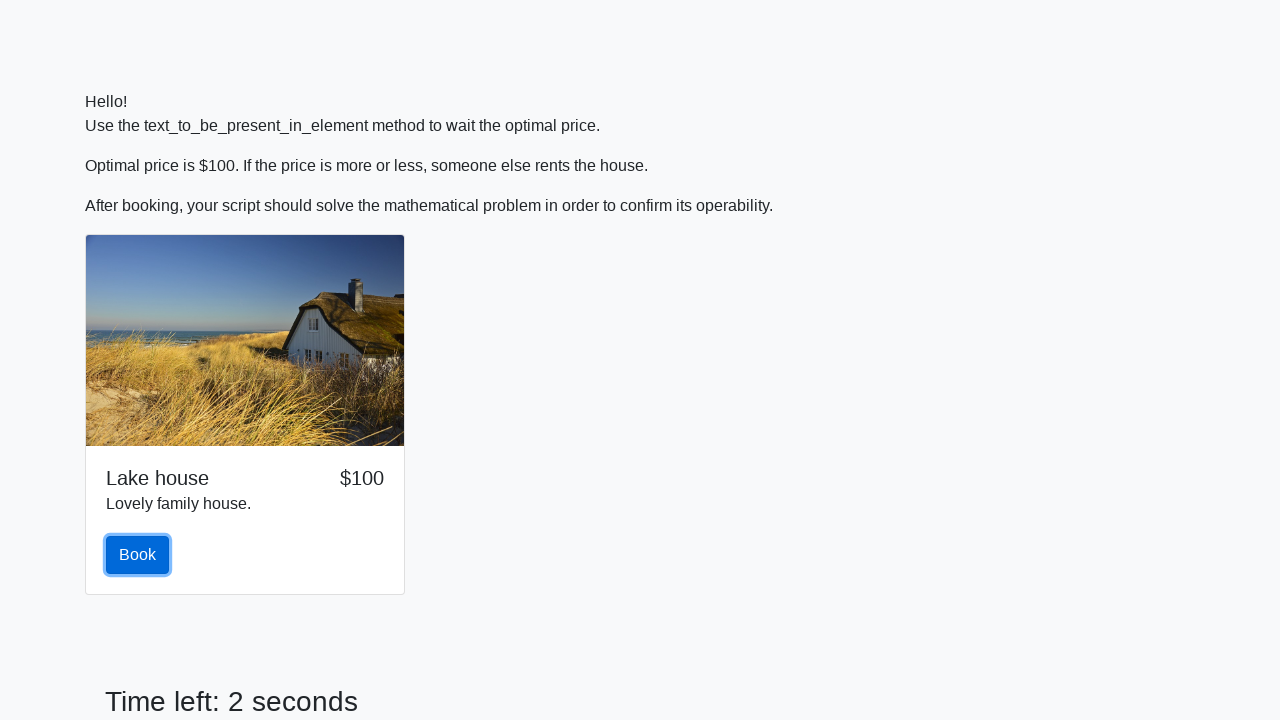

Calculated answer y = 2.3341465795506604 using mathematical formula
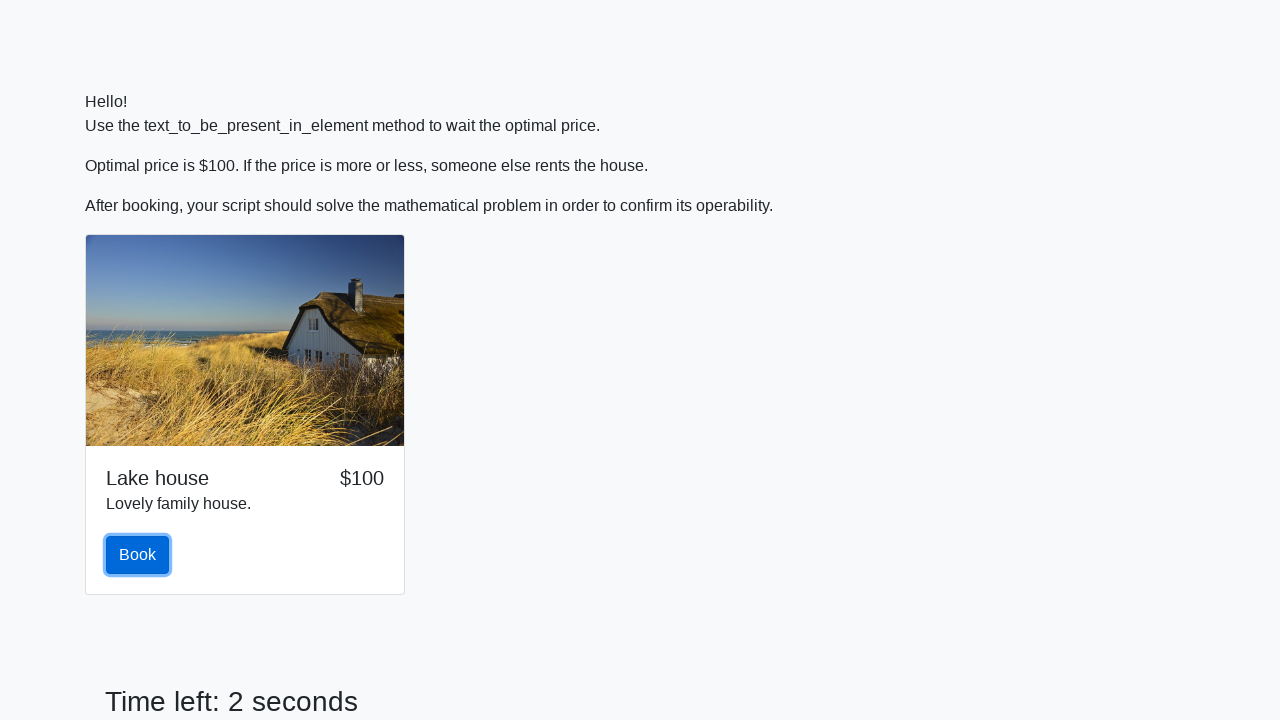

Filled answer field with value 2.3341465795506604 on #answer
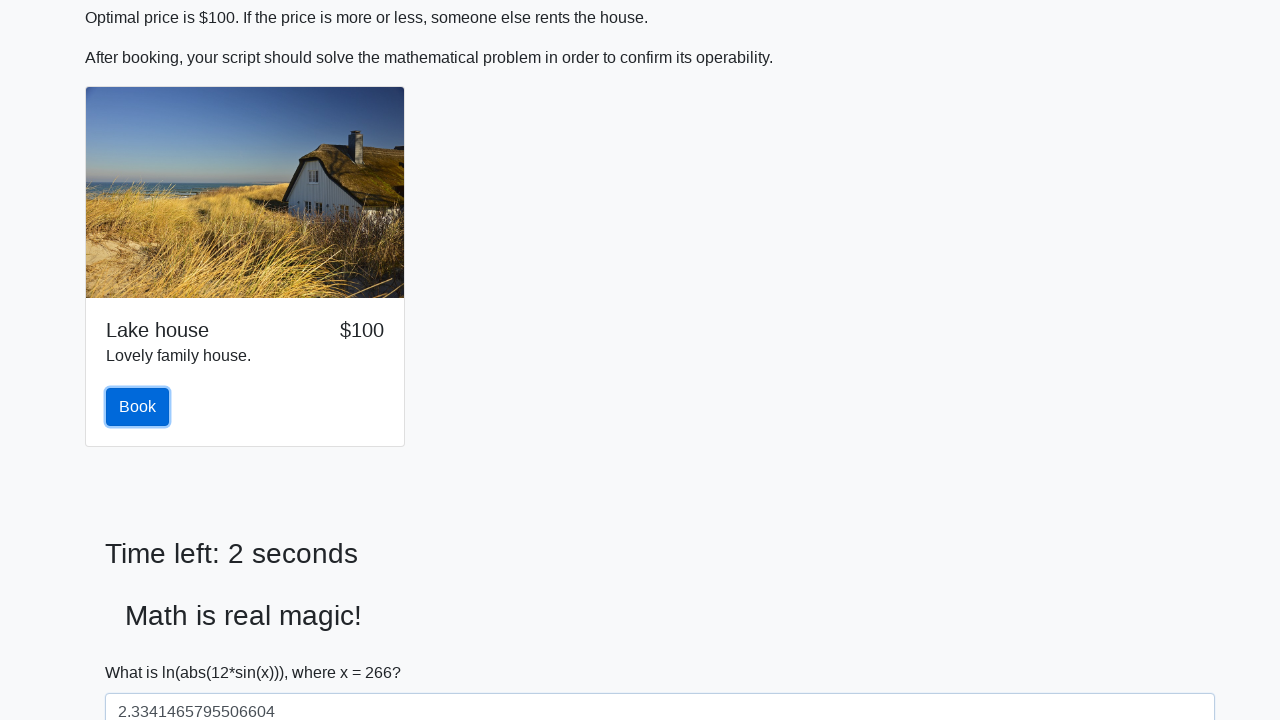

Clicked the Submit button to submit answer at (143, 651) on [type='submit']
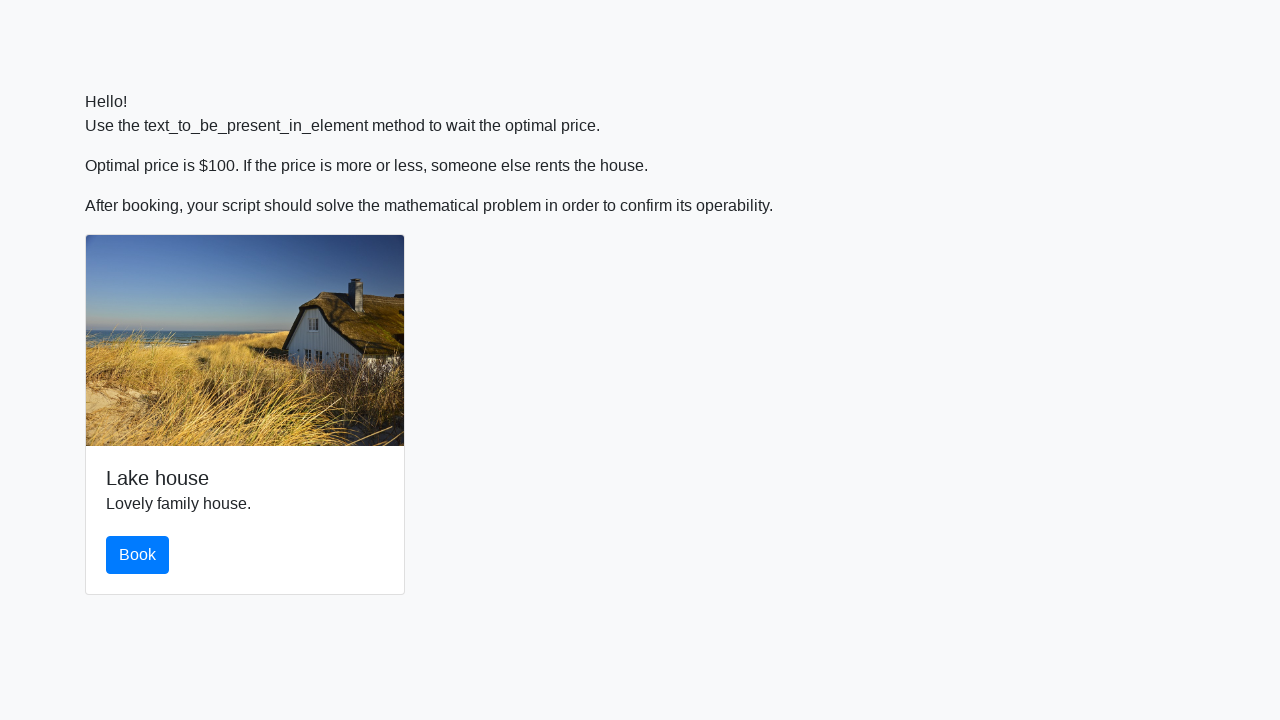

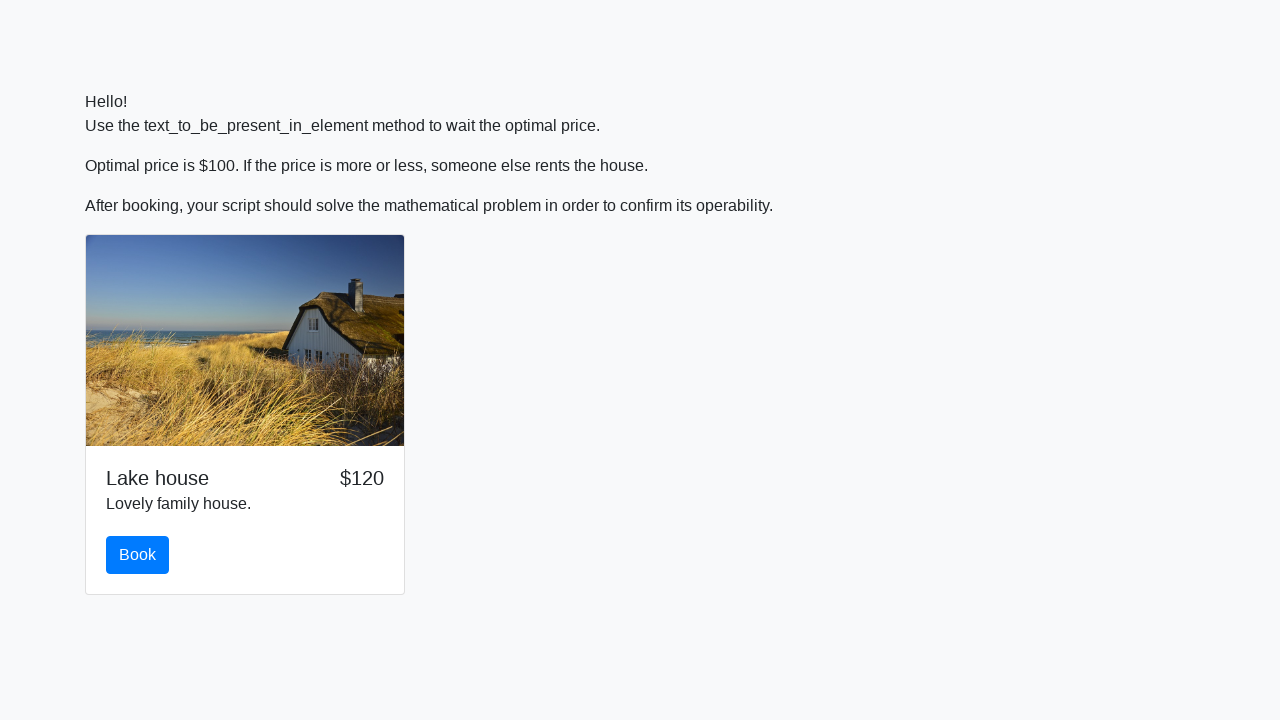